Tests verification functionality by clicking a verify button and checking that a success message appears

Starting URL: http://suninjuly.github.io/wait1.html

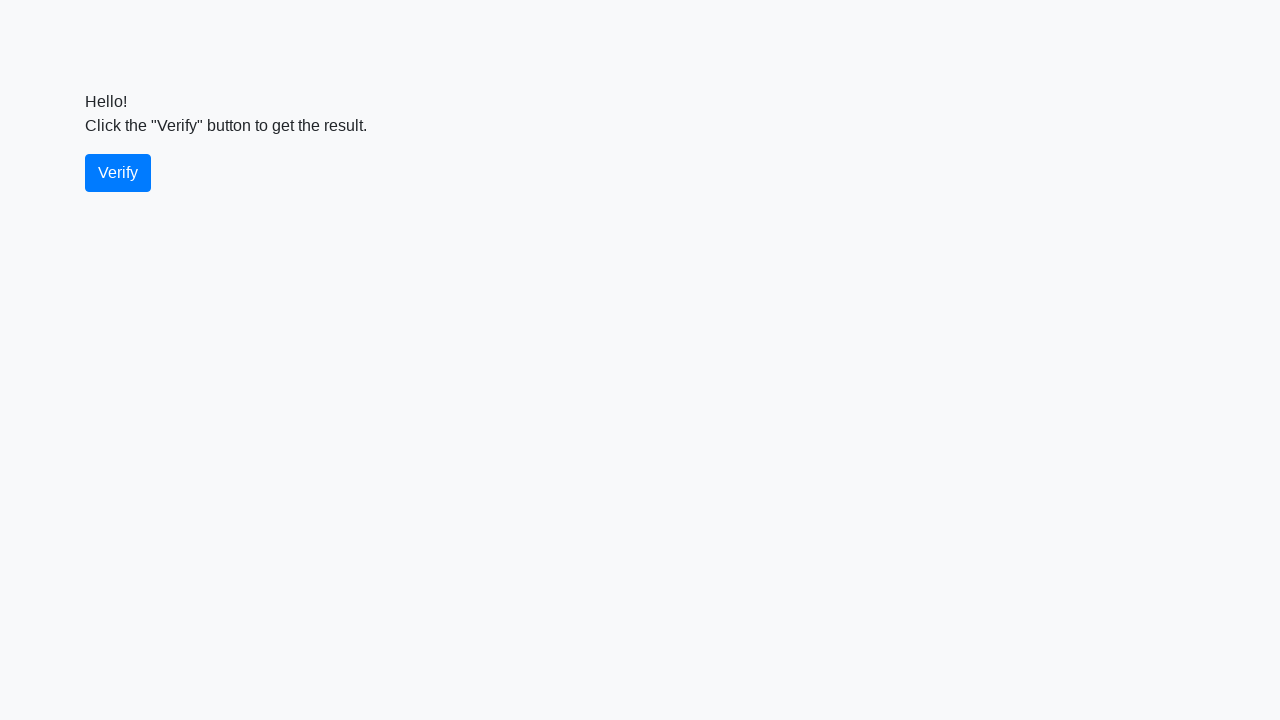

Navigated to verification test page
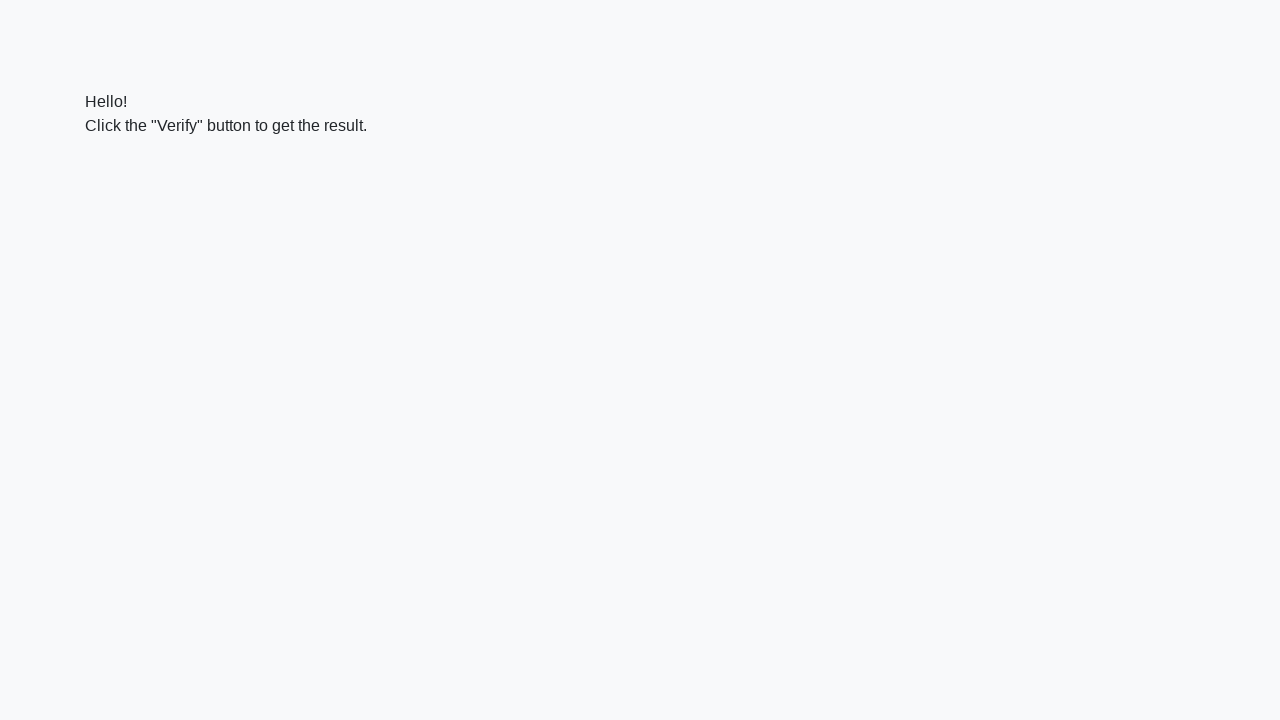

Clicked the verify button at (118, 173) on #verify
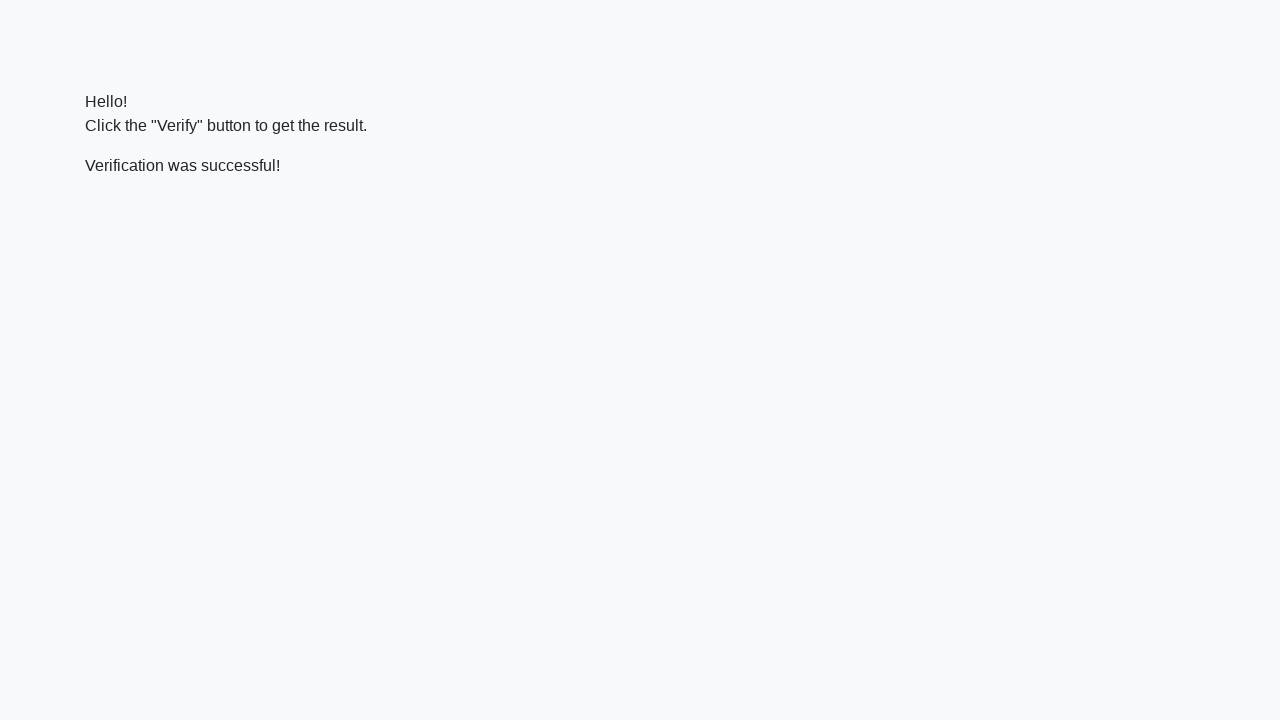

Success message element appeared
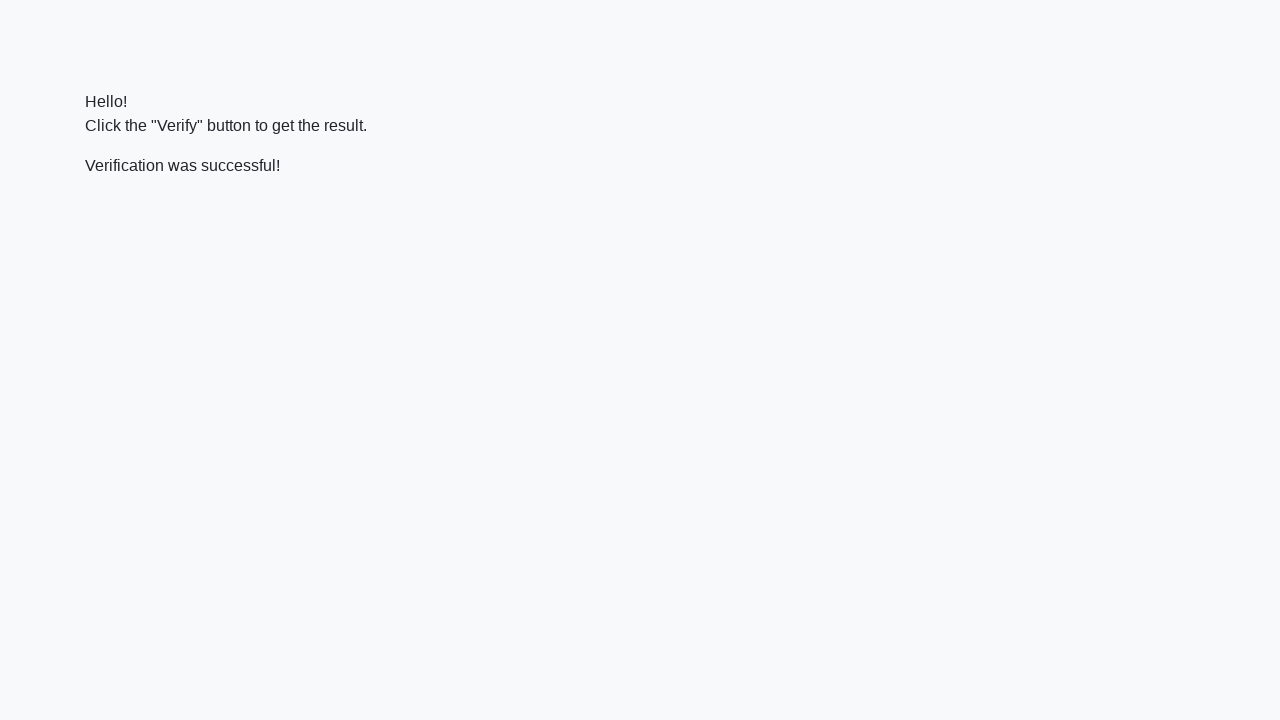

Verified that success message contains 'successful'
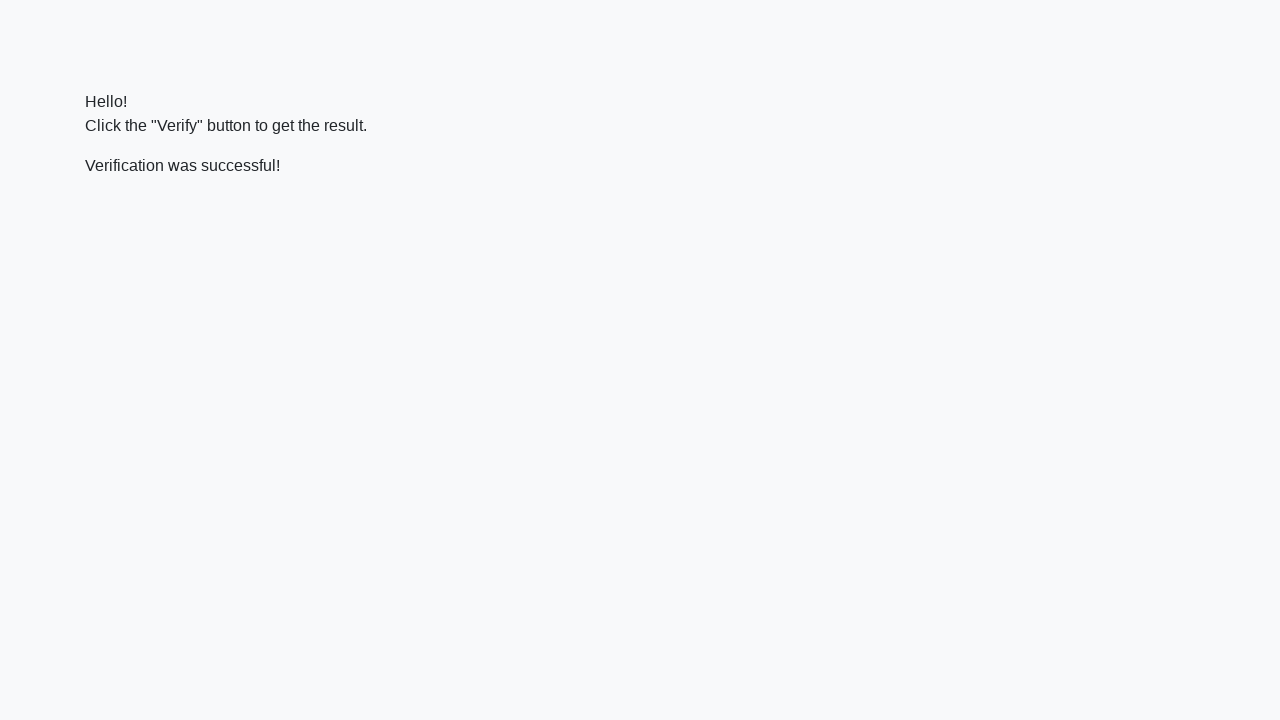

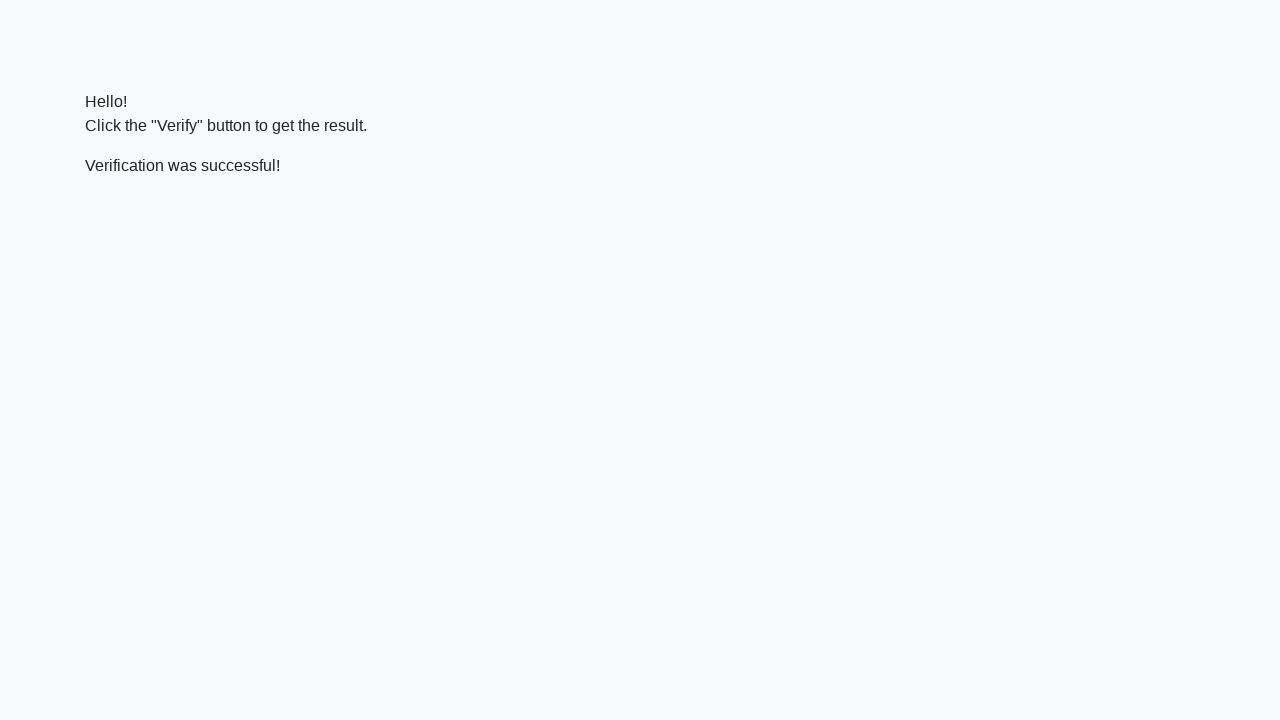